Navigates to Flipkart homepage and retrieves the page title to verify the page loaded correctly

Starting URL: https://www.flipkart.com/

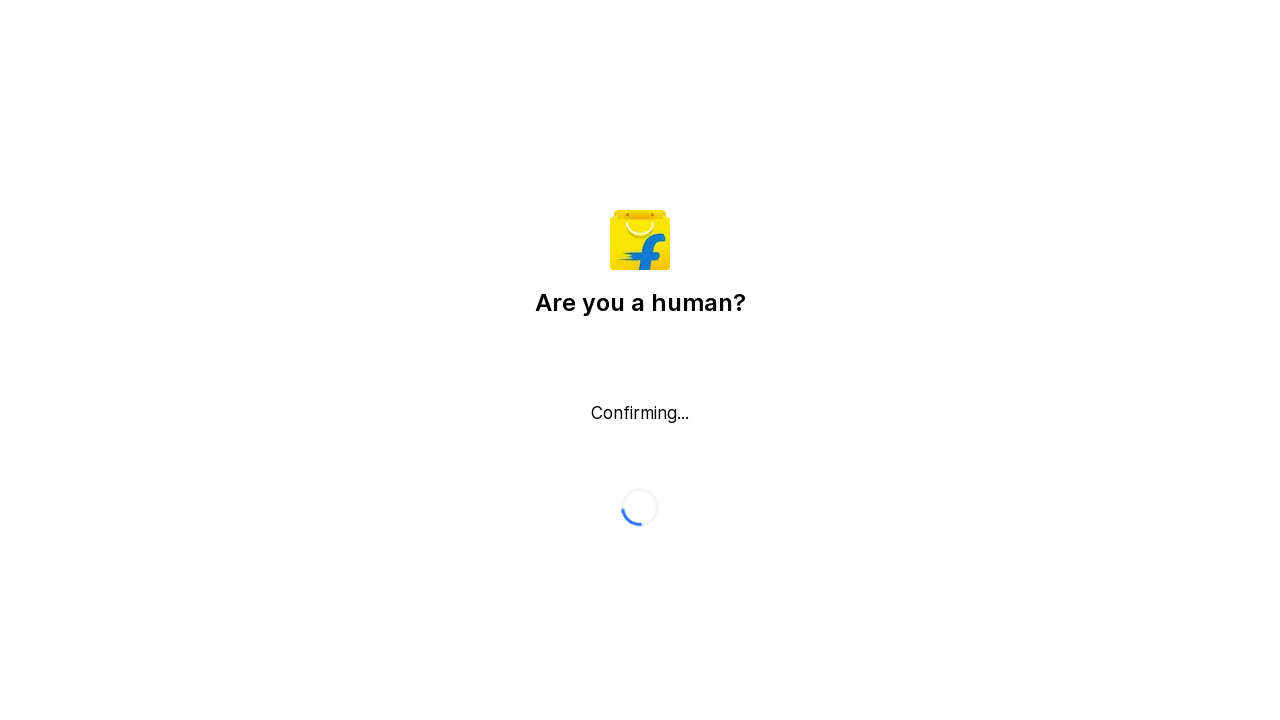

Navigated to Flipkart homepage
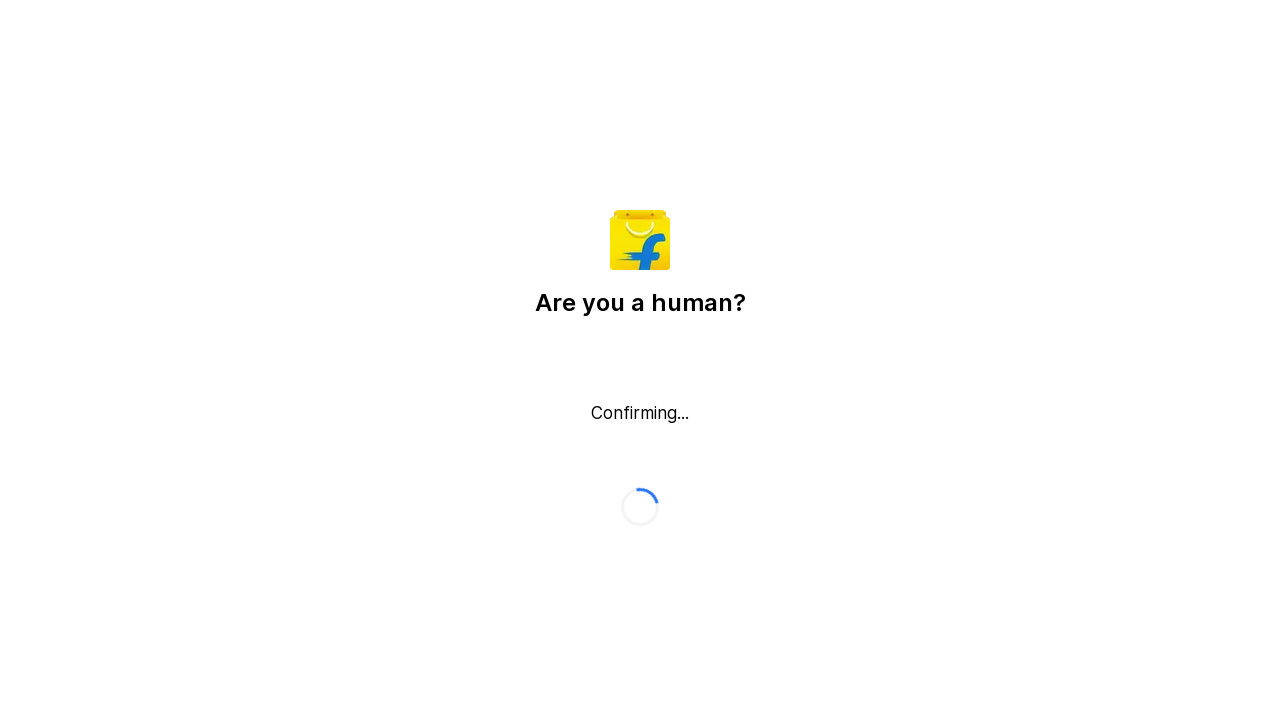

Page loaded - domcontentloaded state reached
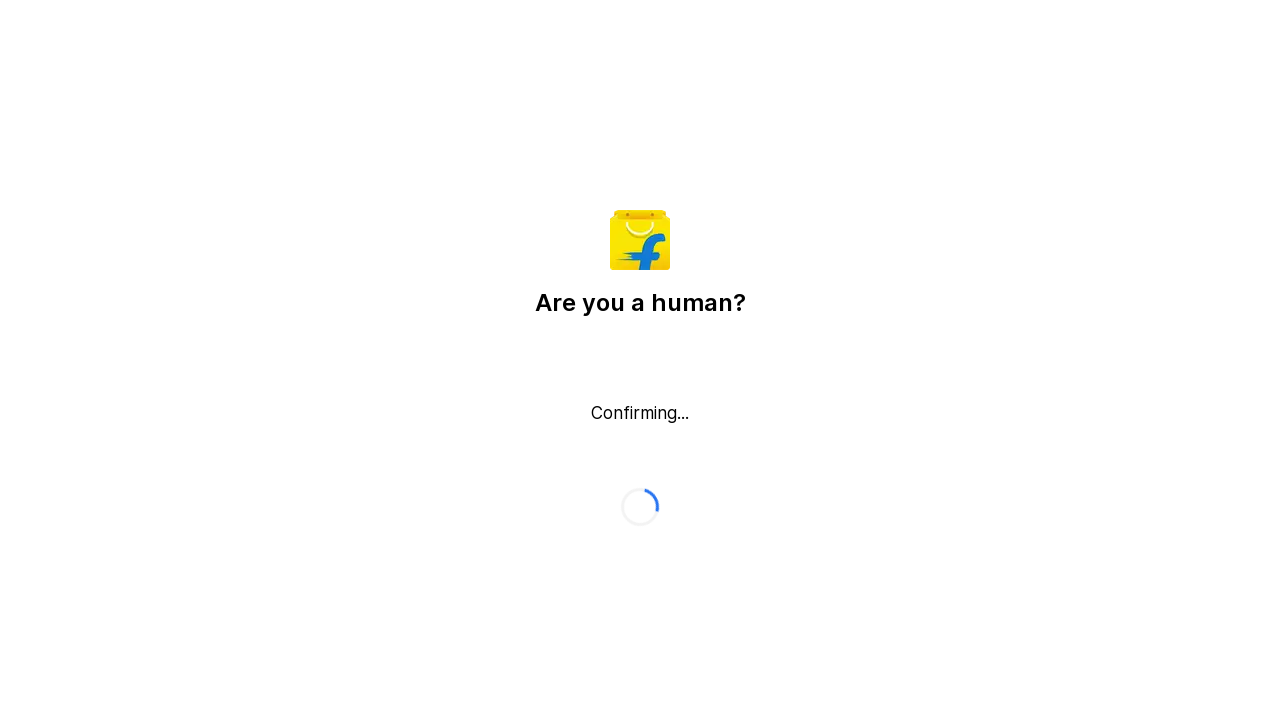

Retrieved page title: 'Flipkart reCAPTCHA'
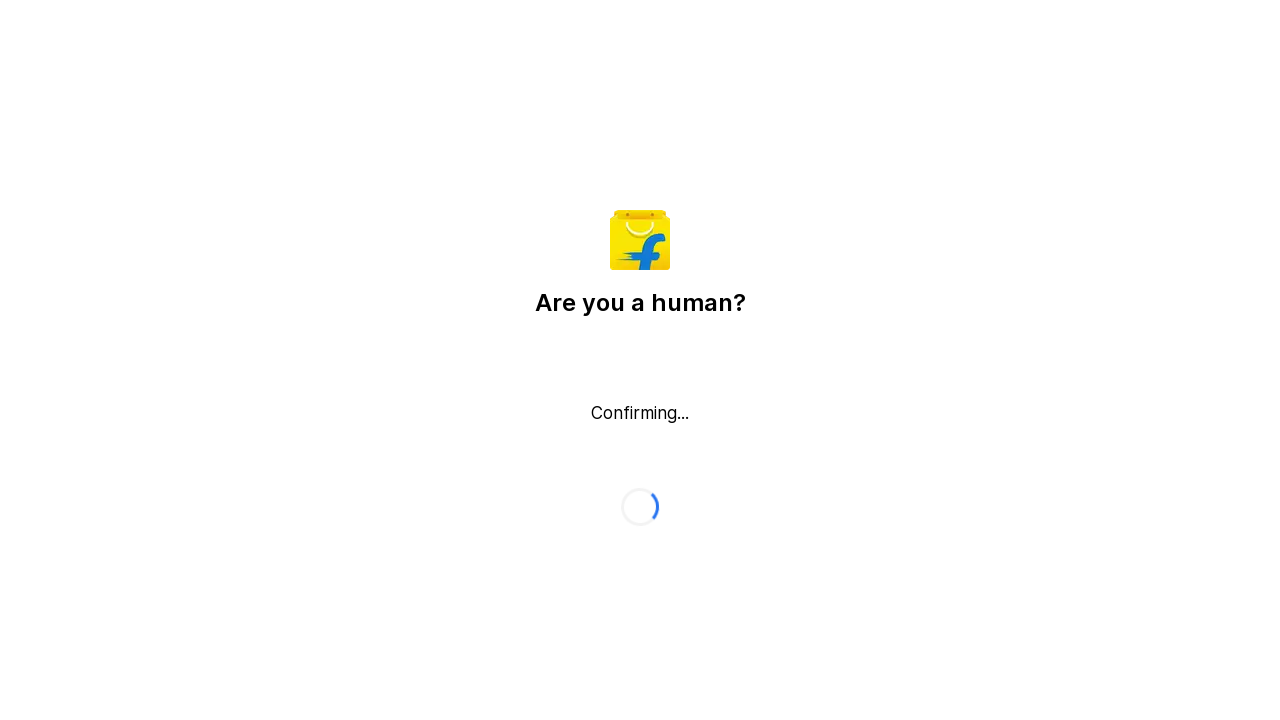

Verified page title is not empty
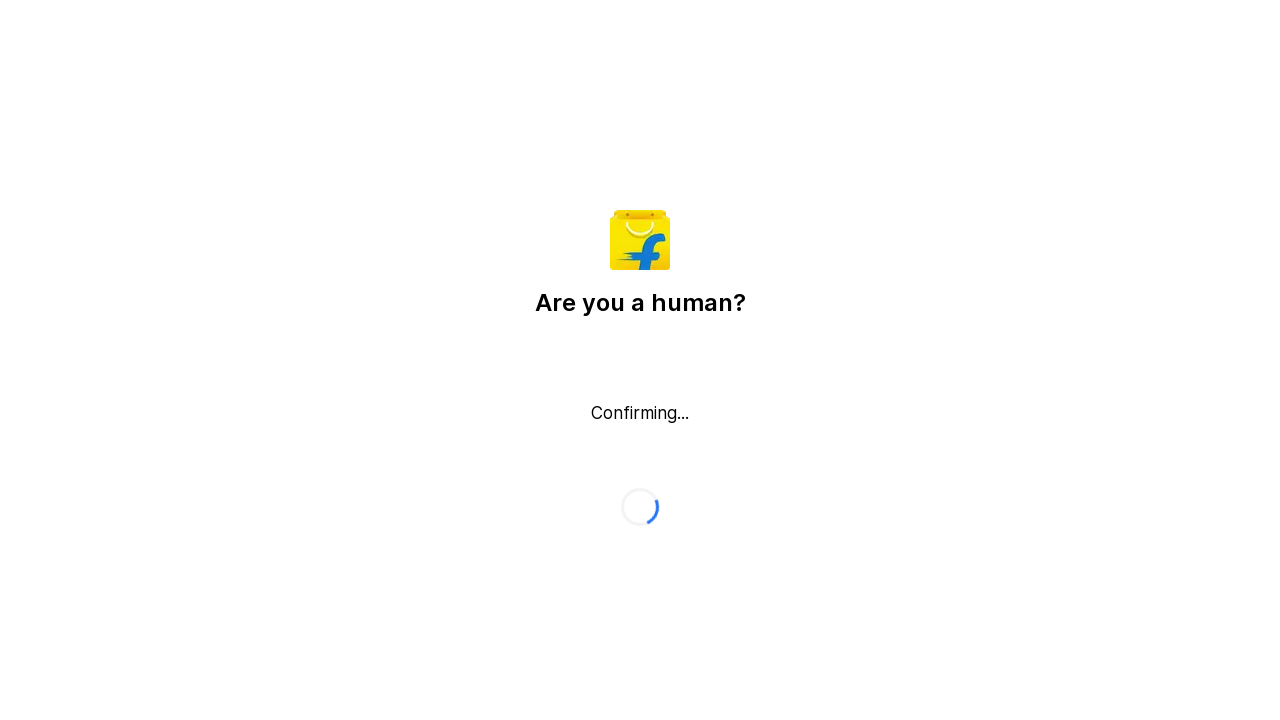

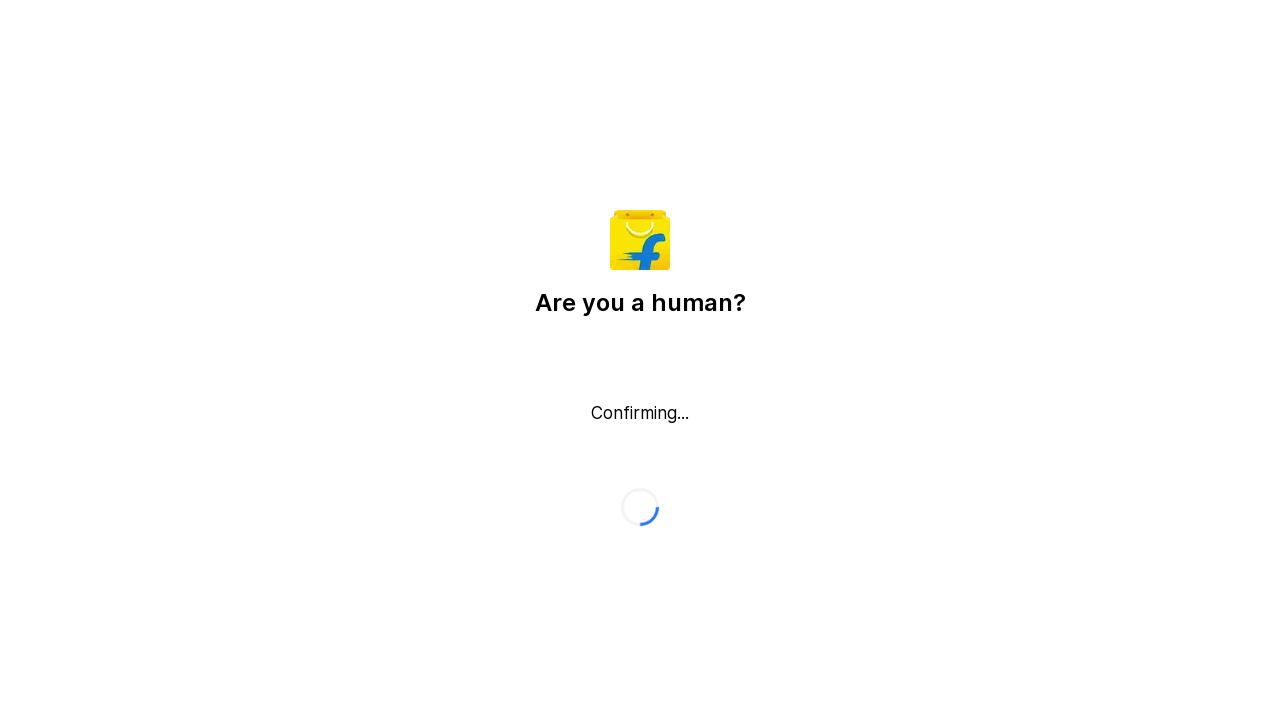